Tests the contact us button functionality by clicking the contact button in the header and verifying navigation to the contacts page

Starting URL: https://luxequality.com/

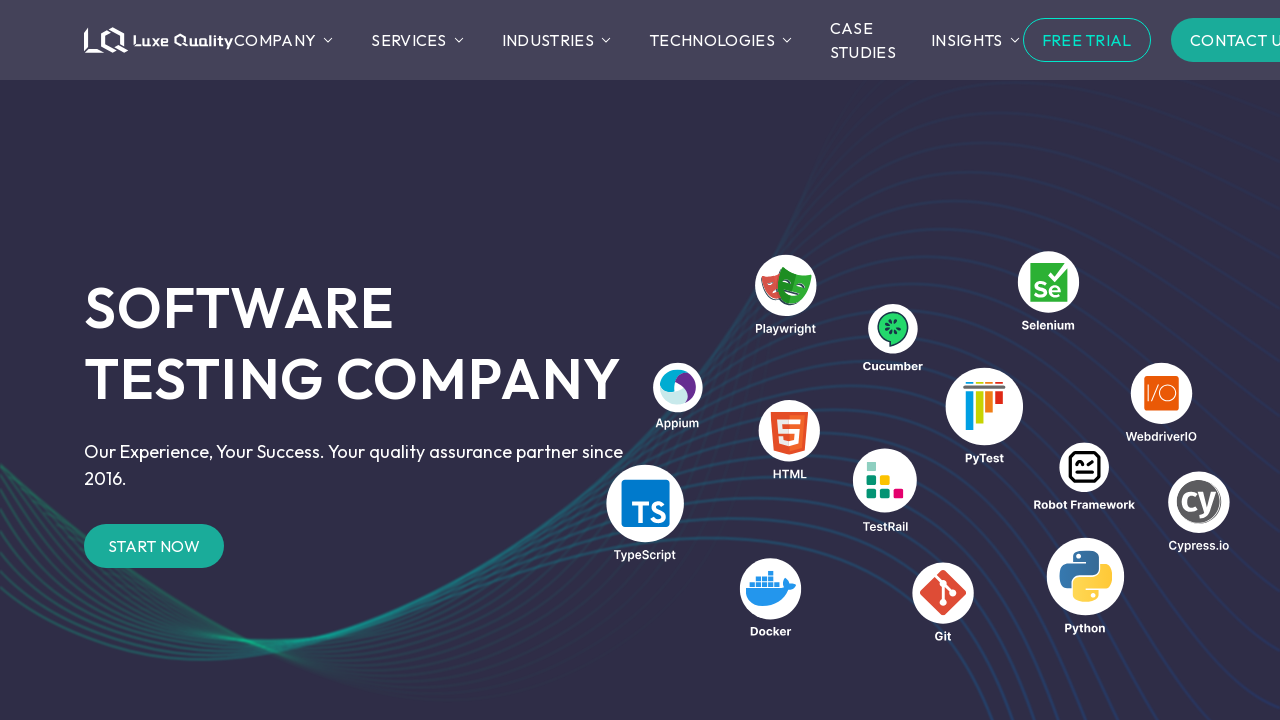

Clicked the contact us button in the header at (1210, 40) on #contact-us-btn-header
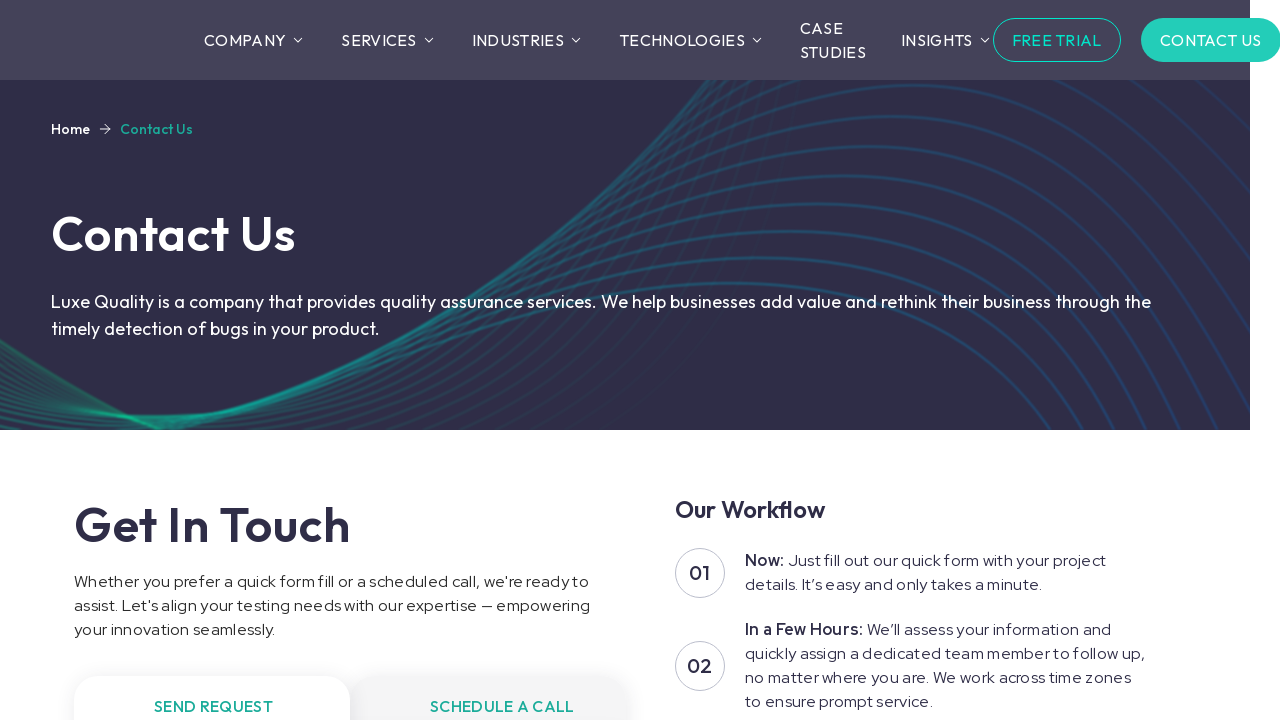

Verified navigation to contacts page at https://luxequality.com/contacts/
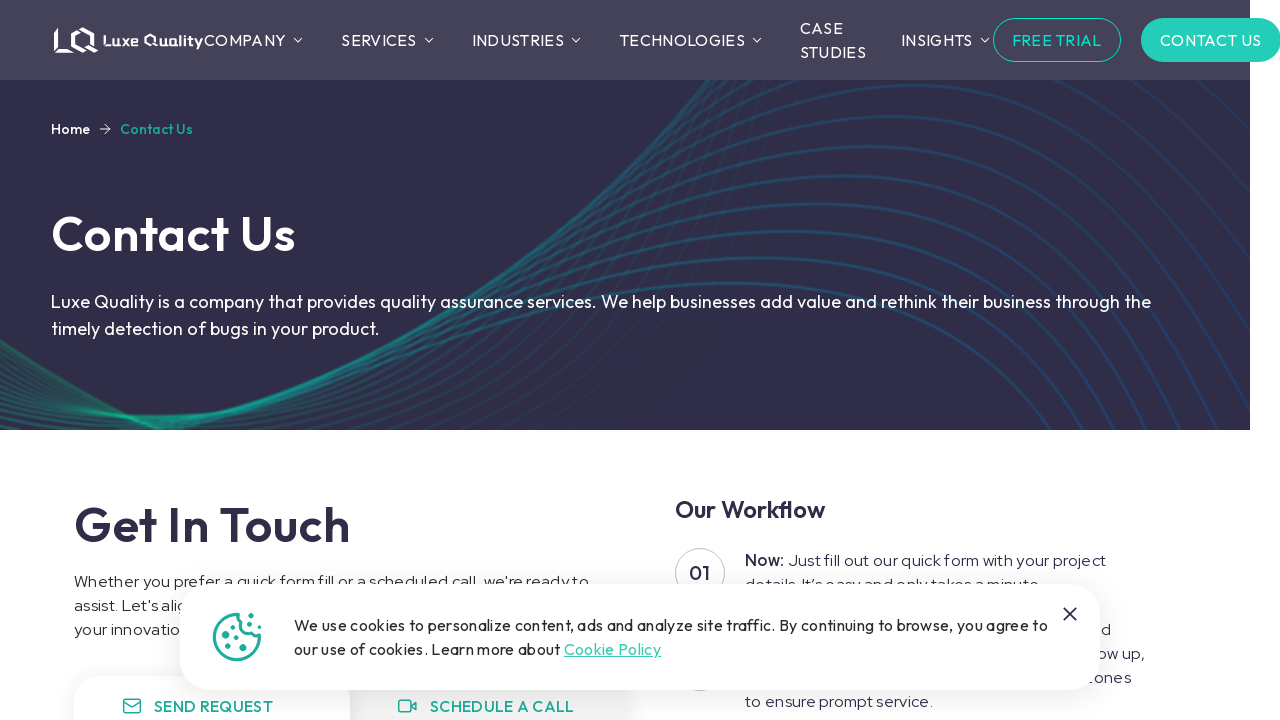

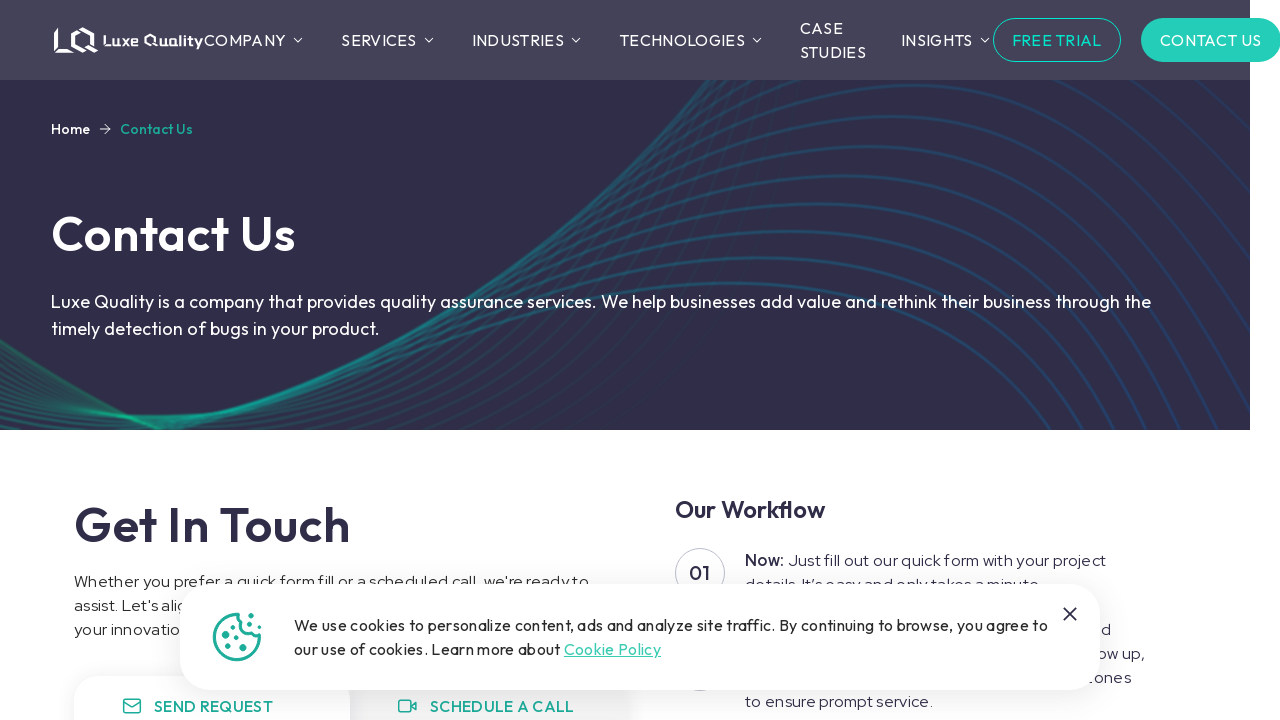